Tests the forgotten password functionality by entering an email and submitting the form to receive a password reset link

Starting URL: https://awesomeqa.com/ui/index.php?route=account/forgotten

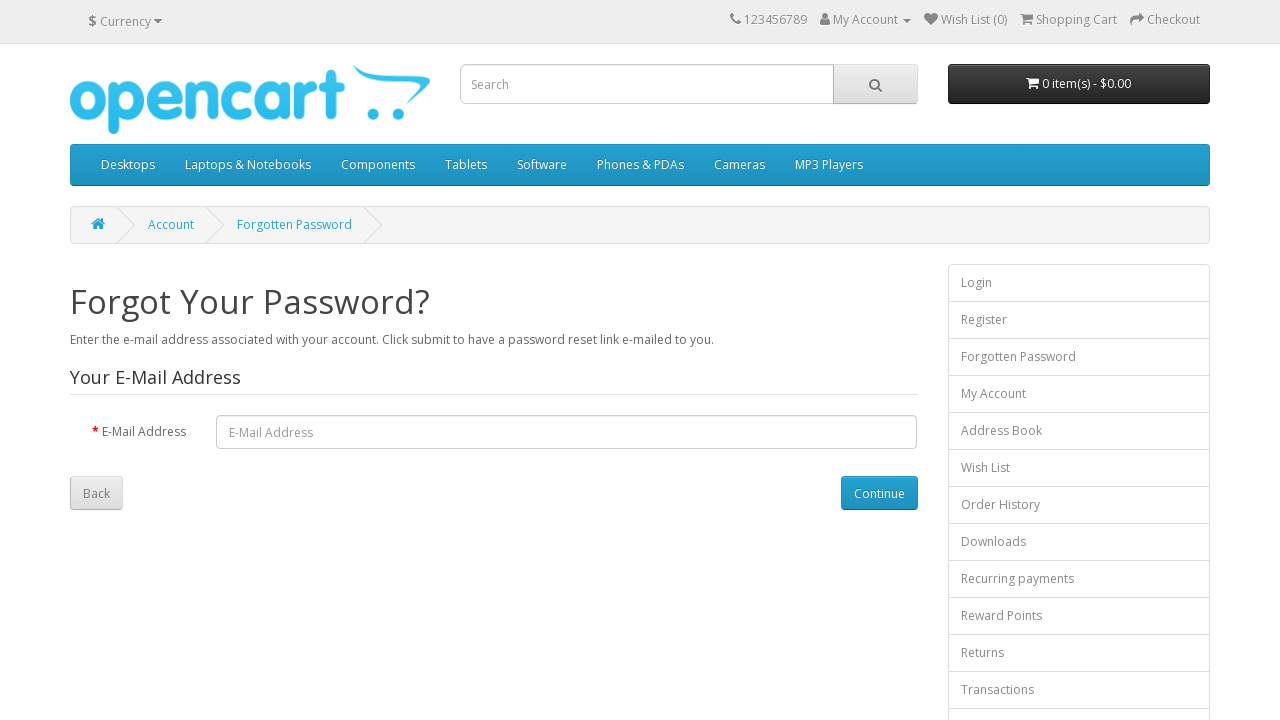

Entered email address 'testuser123@example.com' in the email field on #input-email
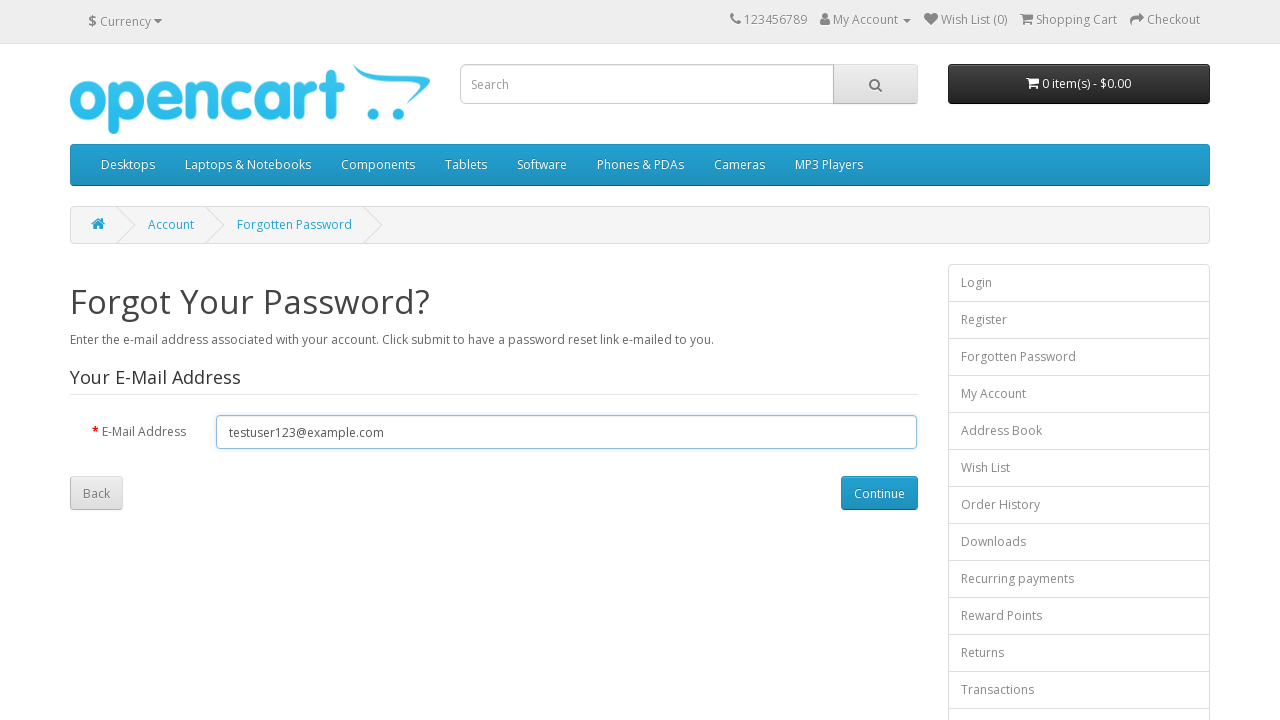

Clicked submit button to request password reset at (879, 493) on xpath=//input[@type='submit']
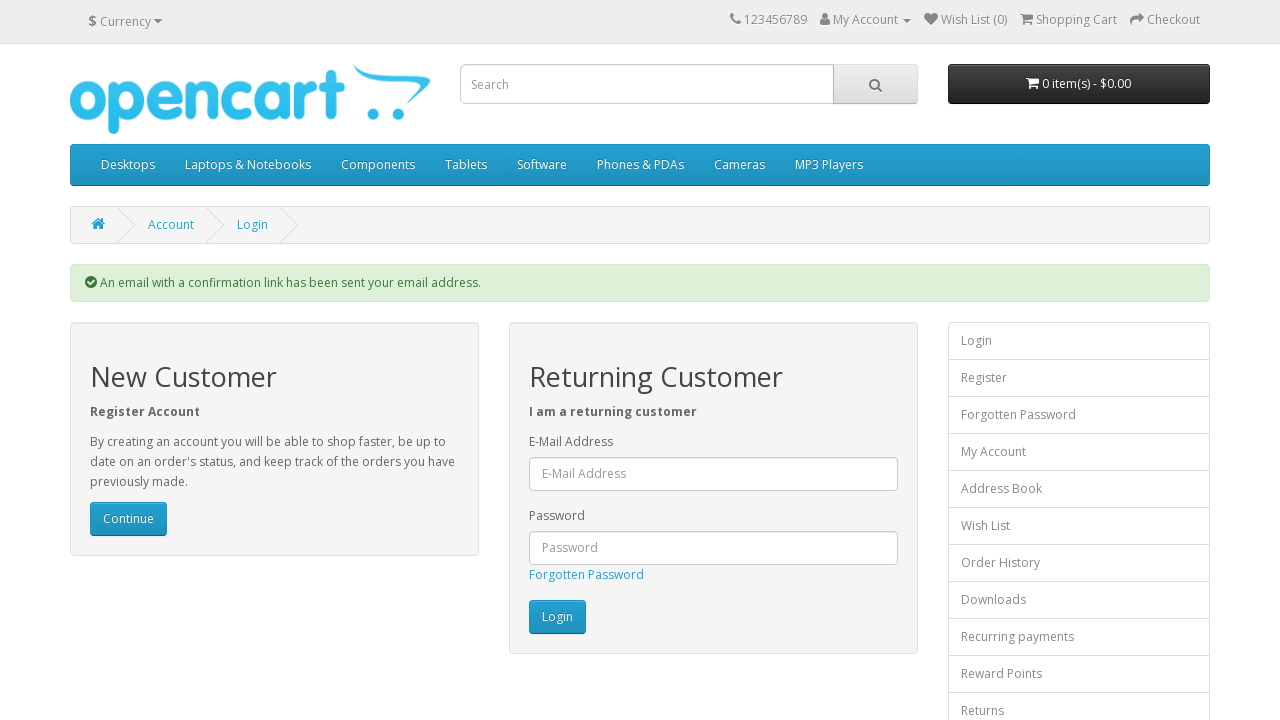

Confirmation message 'An email with a confirmation link has been sent' appeared
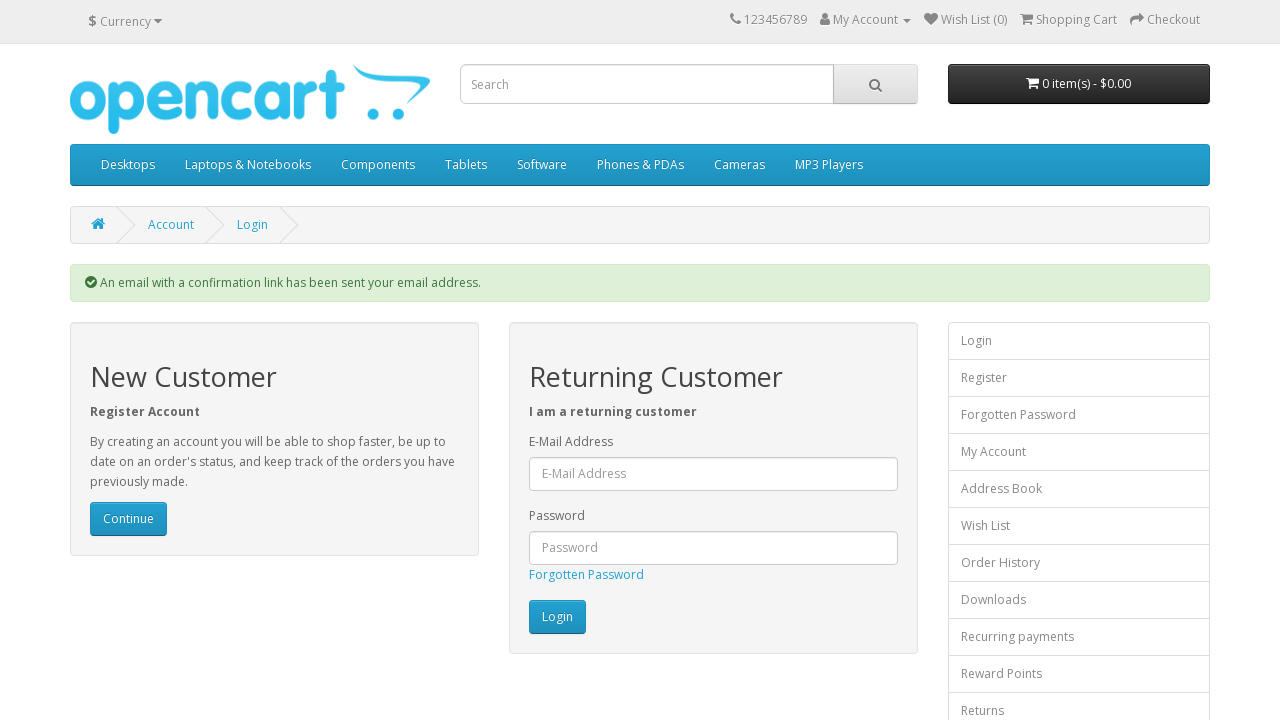

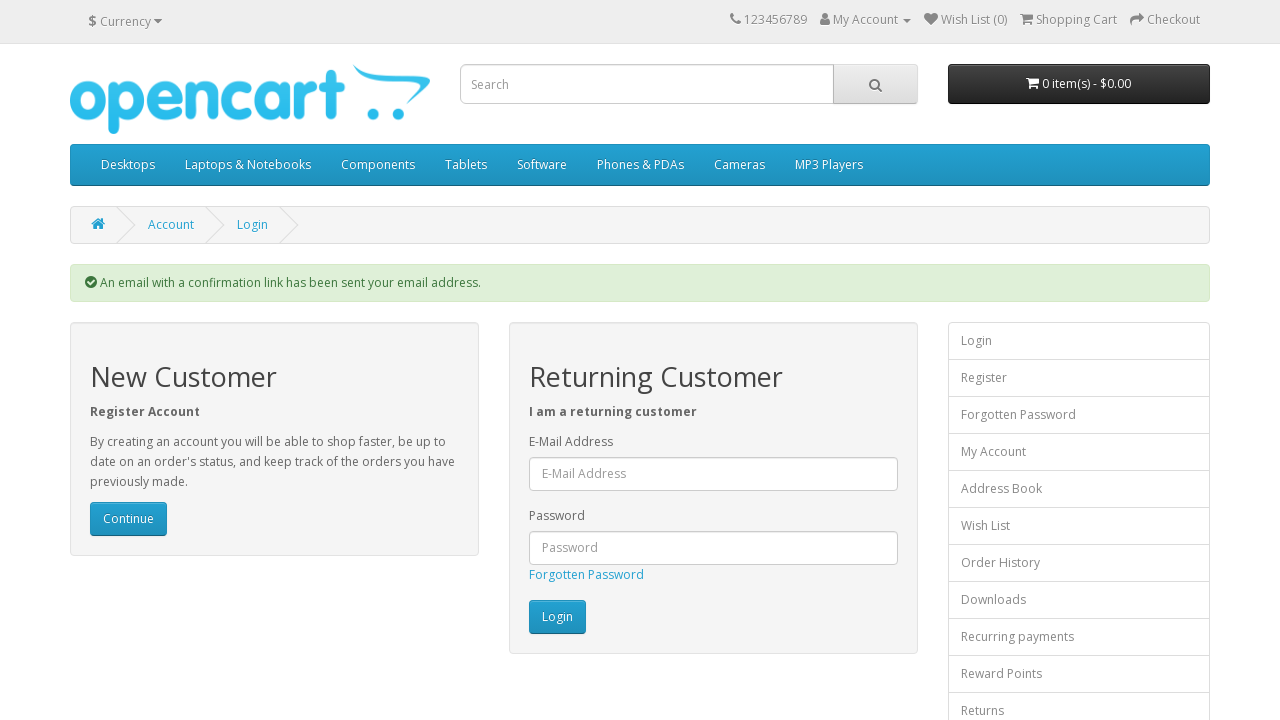